Navigates to SpiceJet website and analyzes the different types of input elements present on the page

Starting URL: https://www.spicejet.com

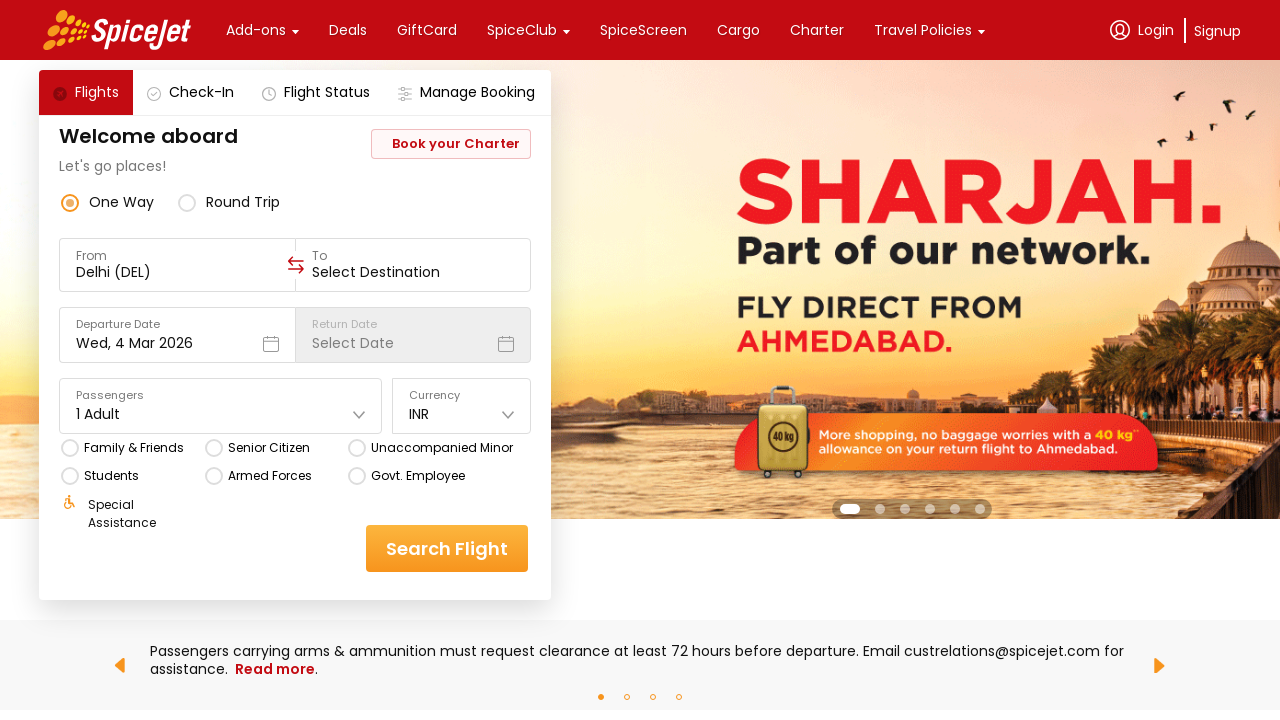

Waited for SpiceJet website to fully load (networkidle)
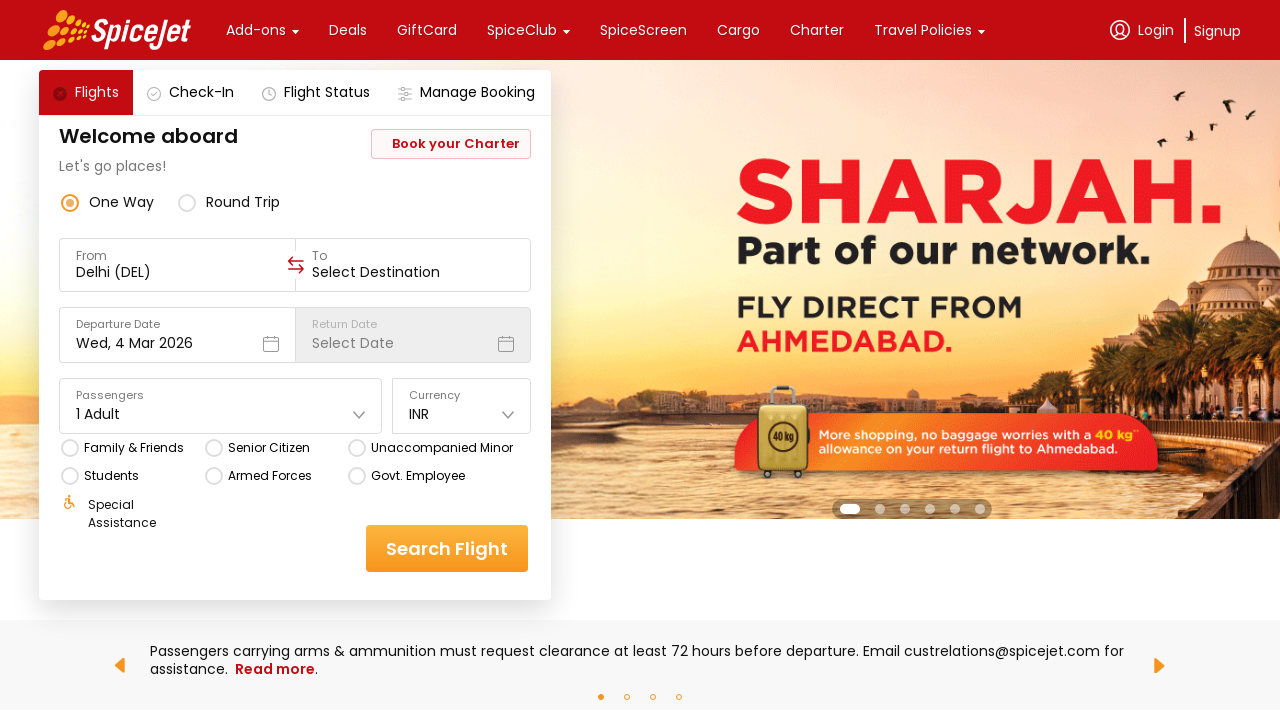

Collected all elements on the page - Total count: 2419
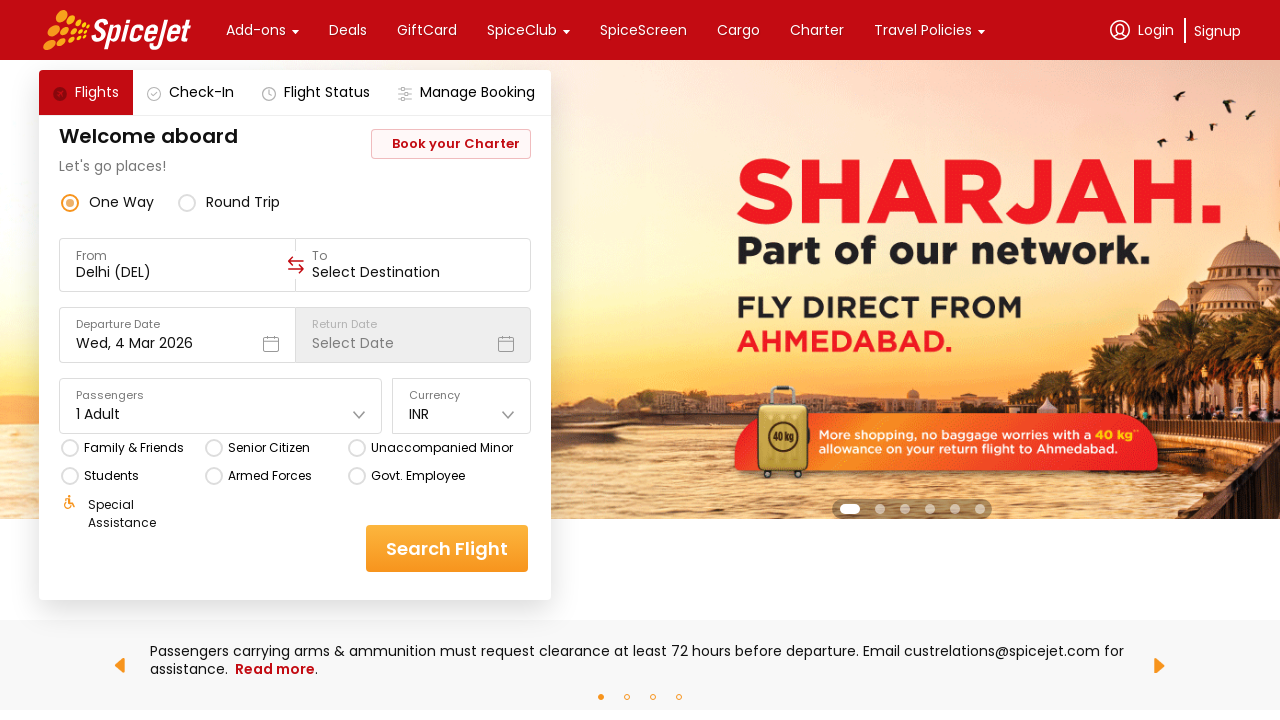

Collected all input tag elements - Total count: 27
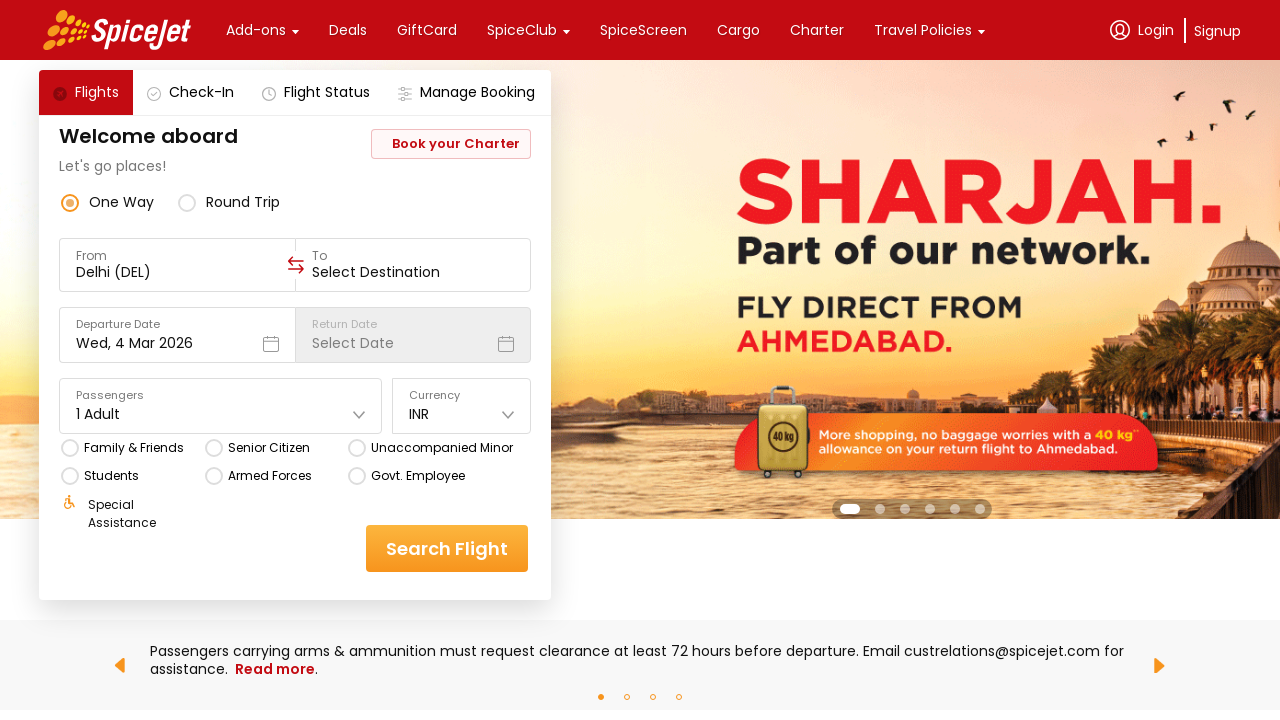

Analyzed and categorized all input elements by type
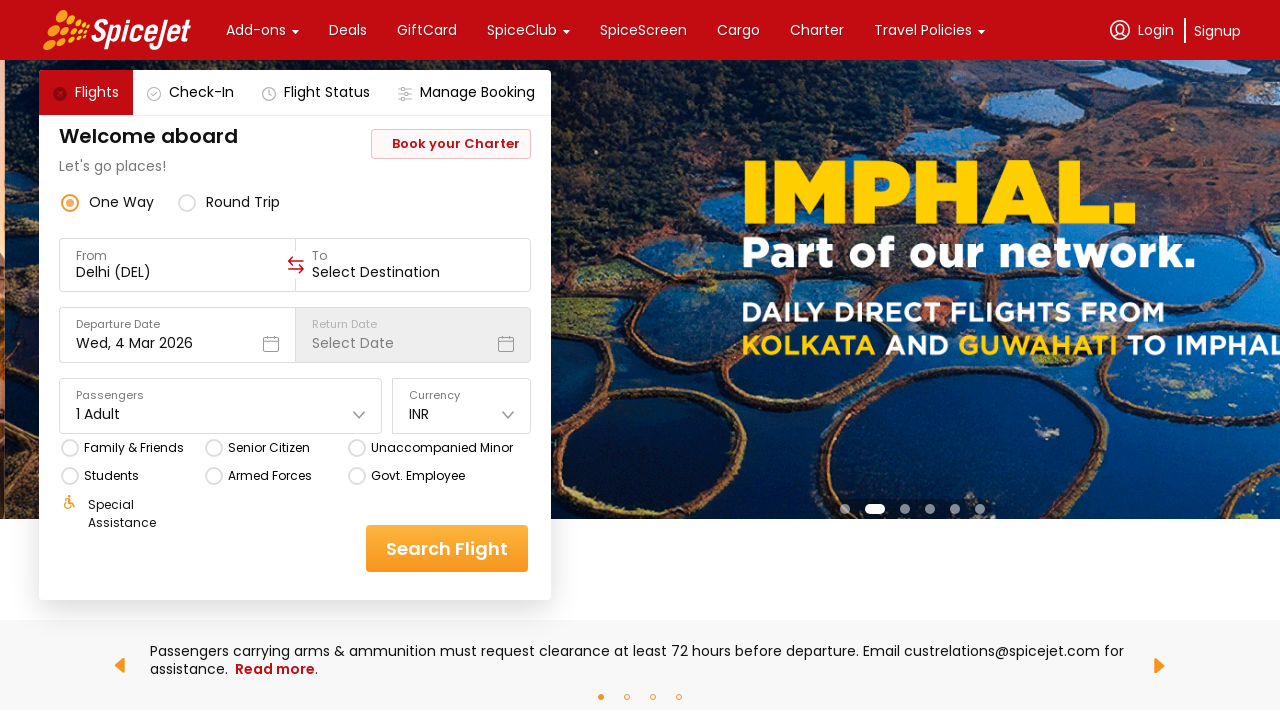

Input element analysis complete - Radio: 0, Checkbox: 0, Text: 23, Button: 0, URL: 0, Password: 1, Email: 0, Hidden: 0, Others: 3
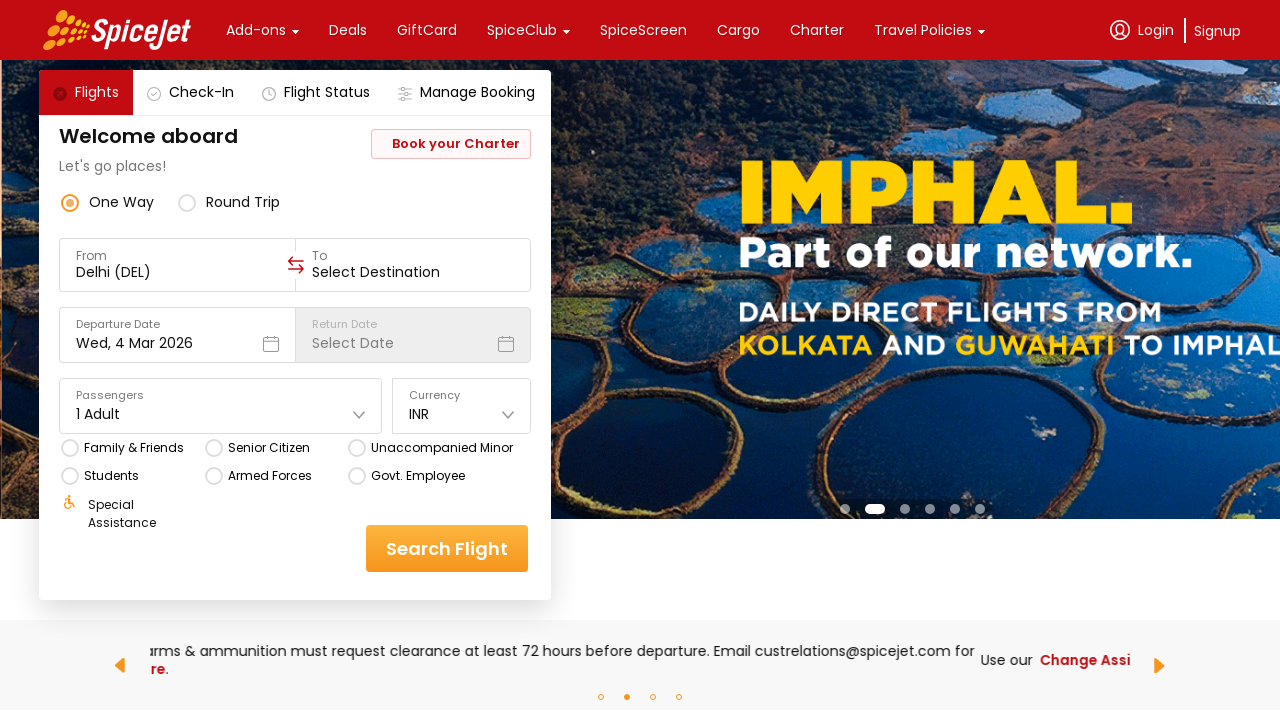

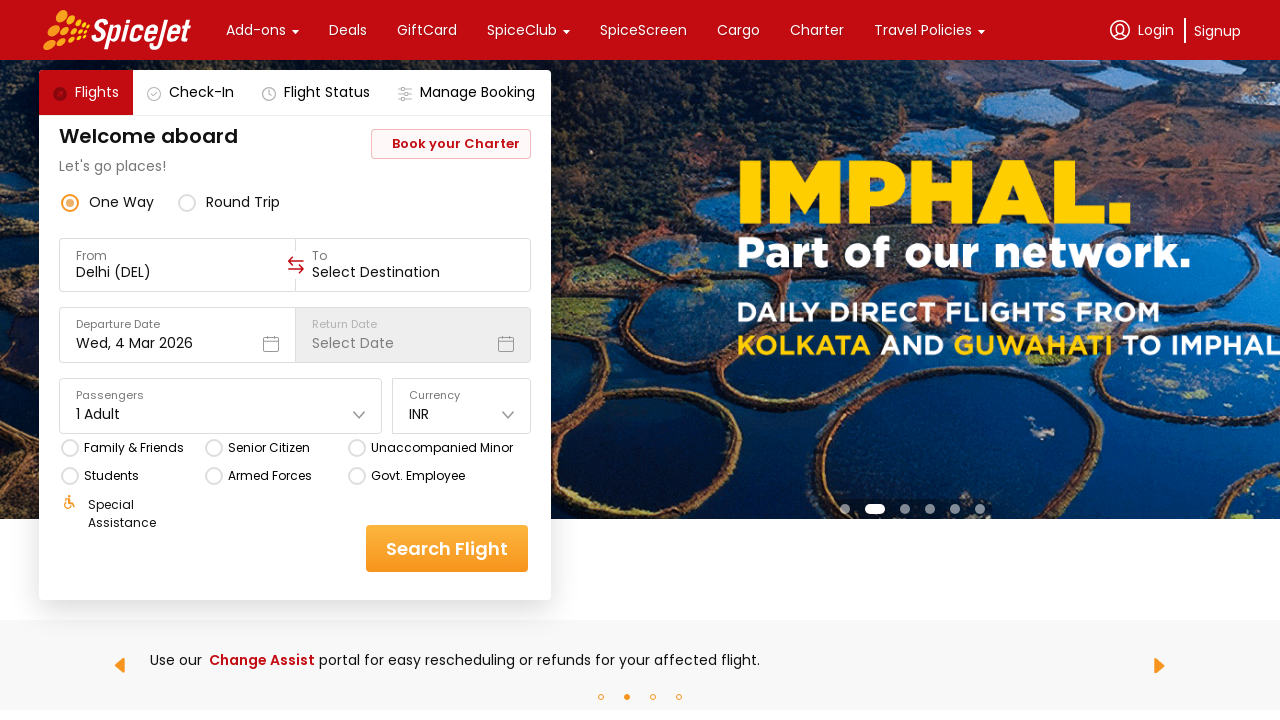